Tests book search functionality on demoqa.com by entering a search query and verifying that matching results are displayed

Starting URL: https://demoqa.com/books

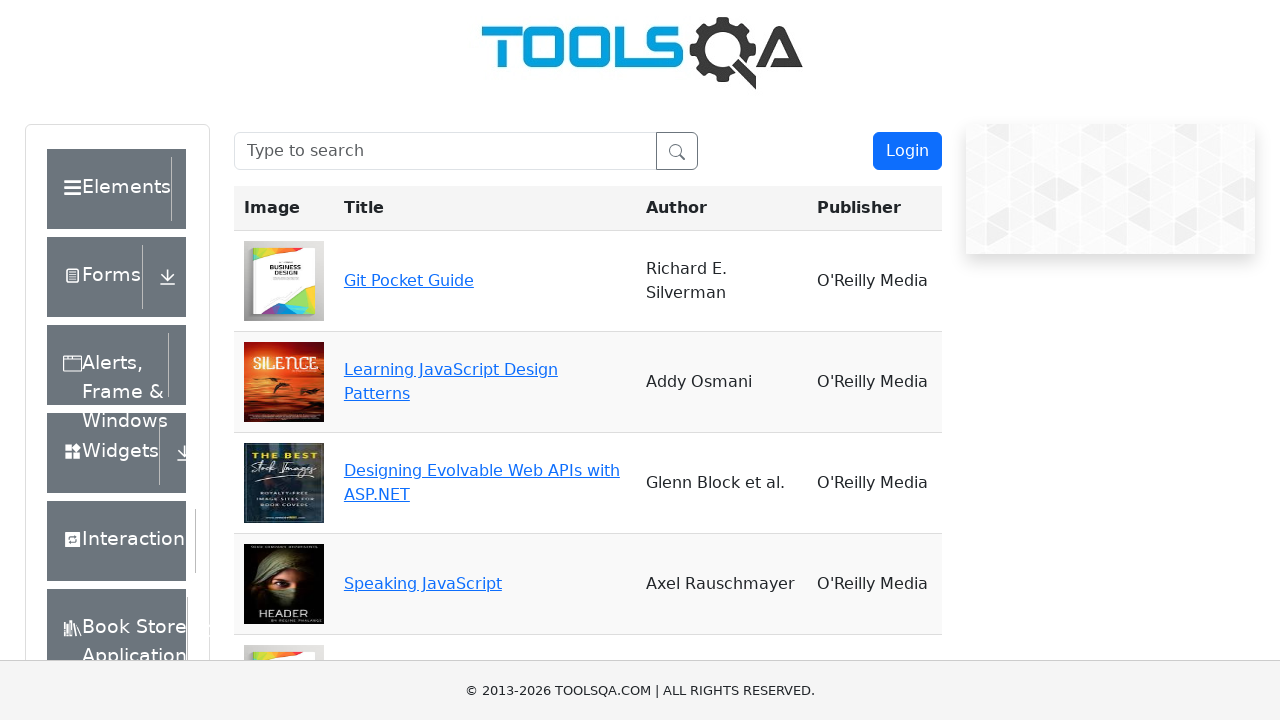

Filled search box with 'Git' on #searchBox
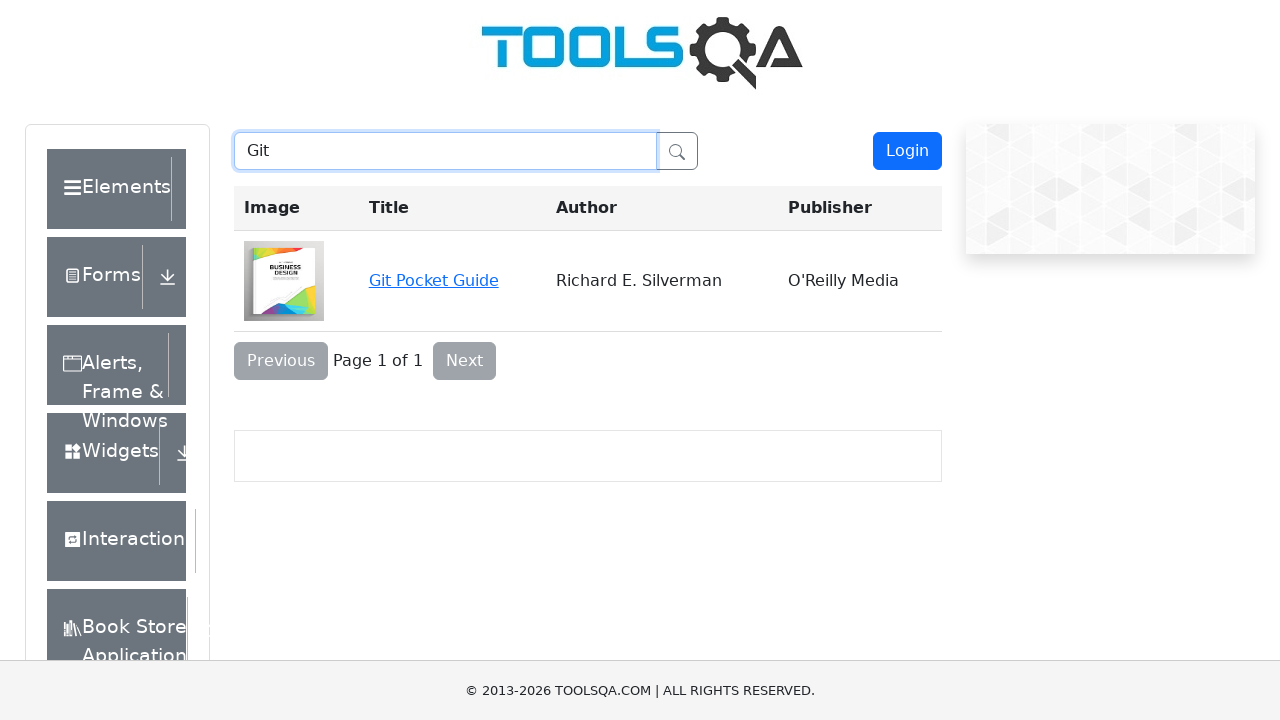

Waited for Git Pocket Guide search result to be visible
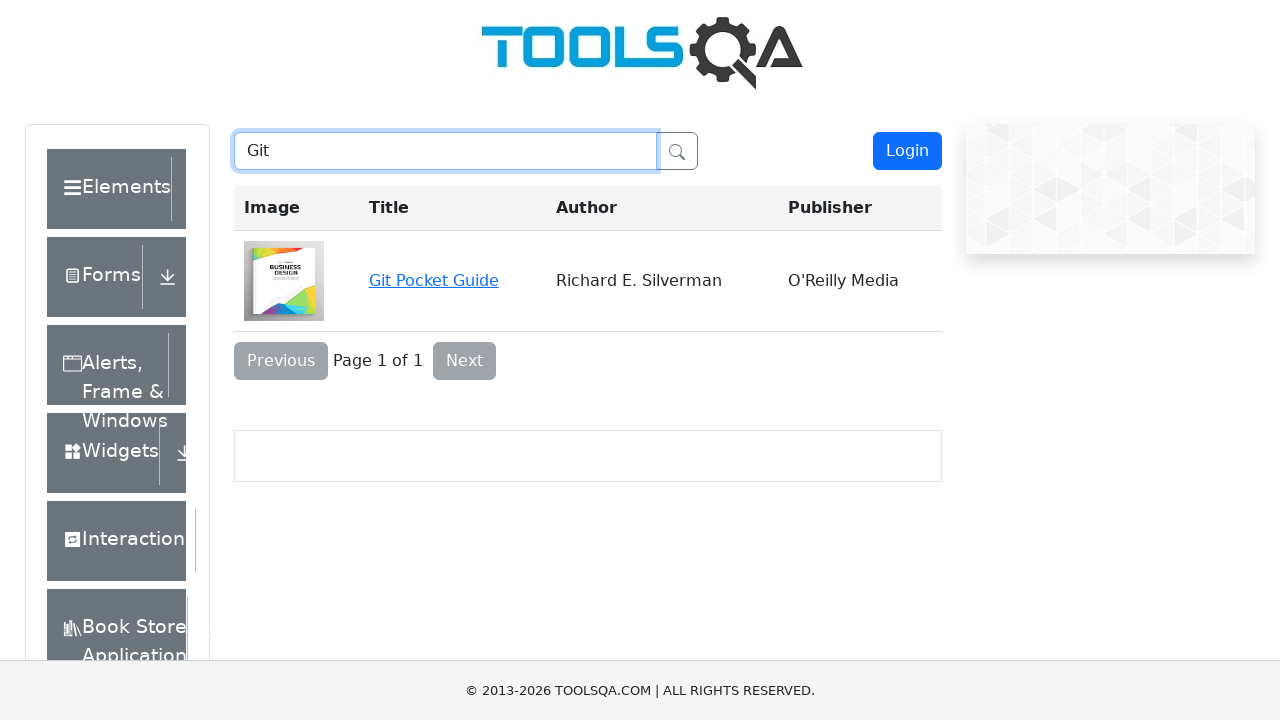

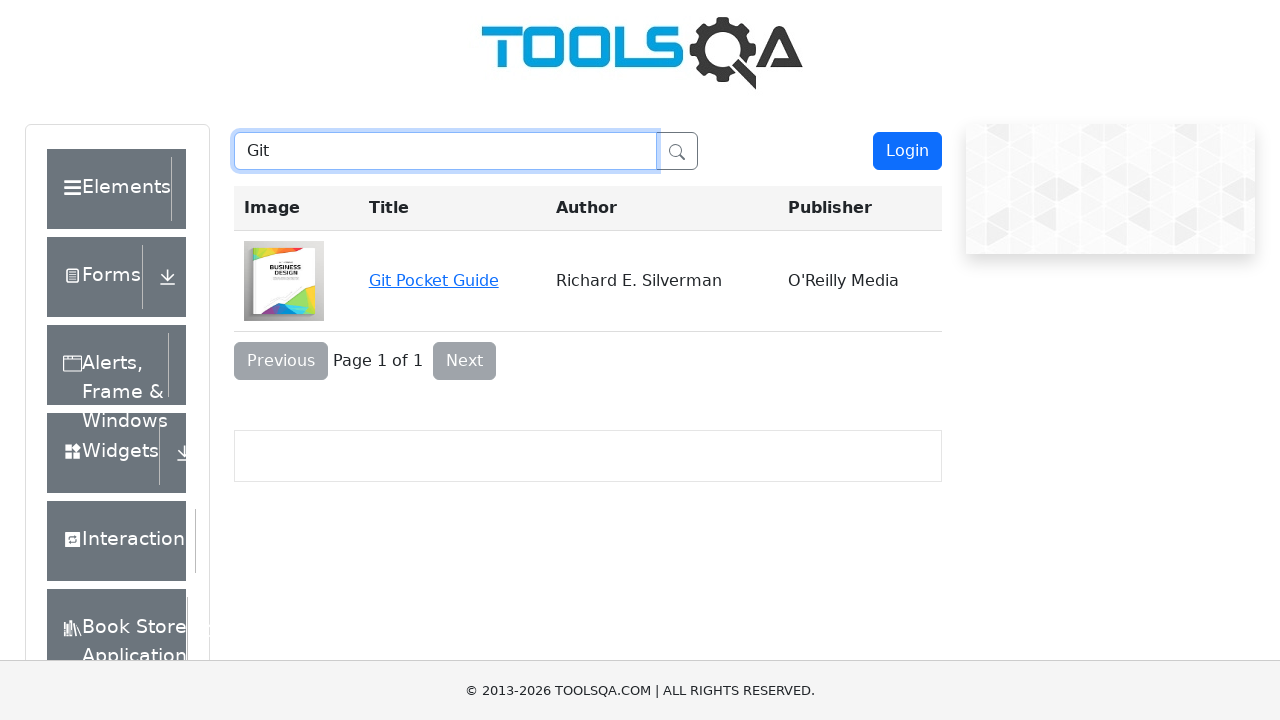